Tests login form validation by attempting to login with empty username field and verifying the error message

Starting URL: https://www.saucedemo.com/

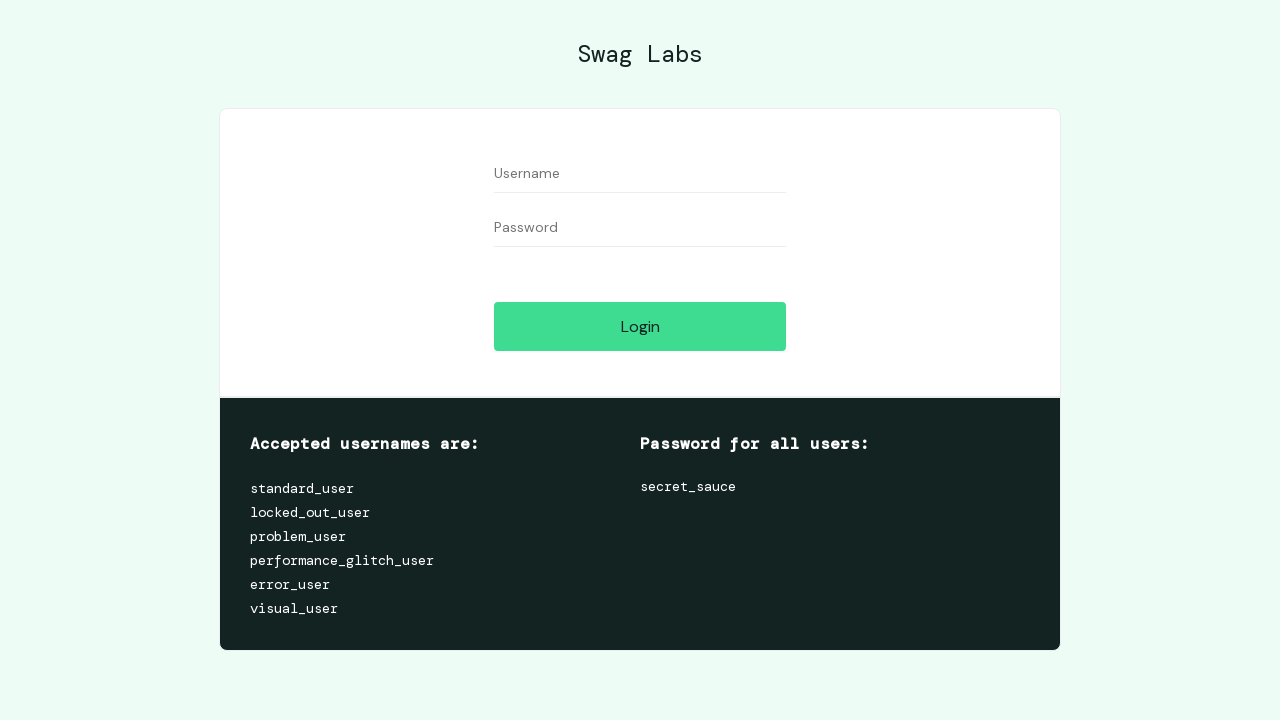

Filled password field with 'secret_sauce' while leaving username empty on input[type='password']
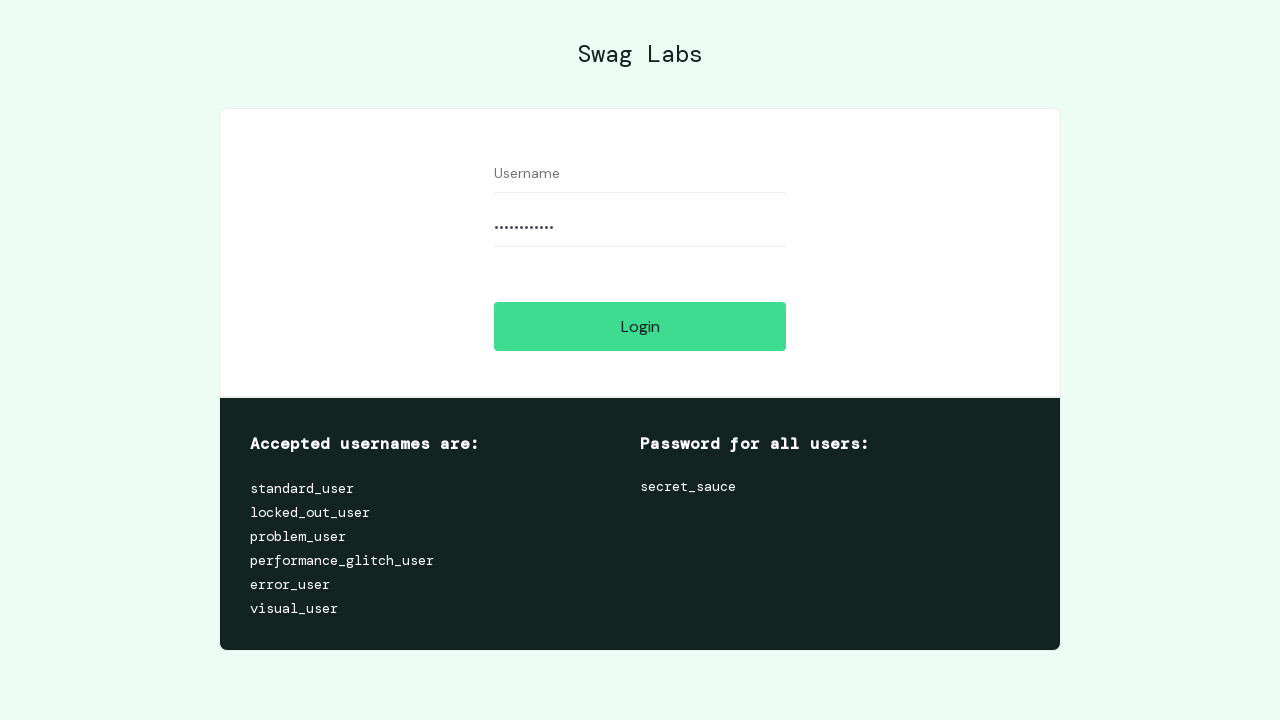

Clicked login button to attempt login with empty username at (640, 326) on input#login-button
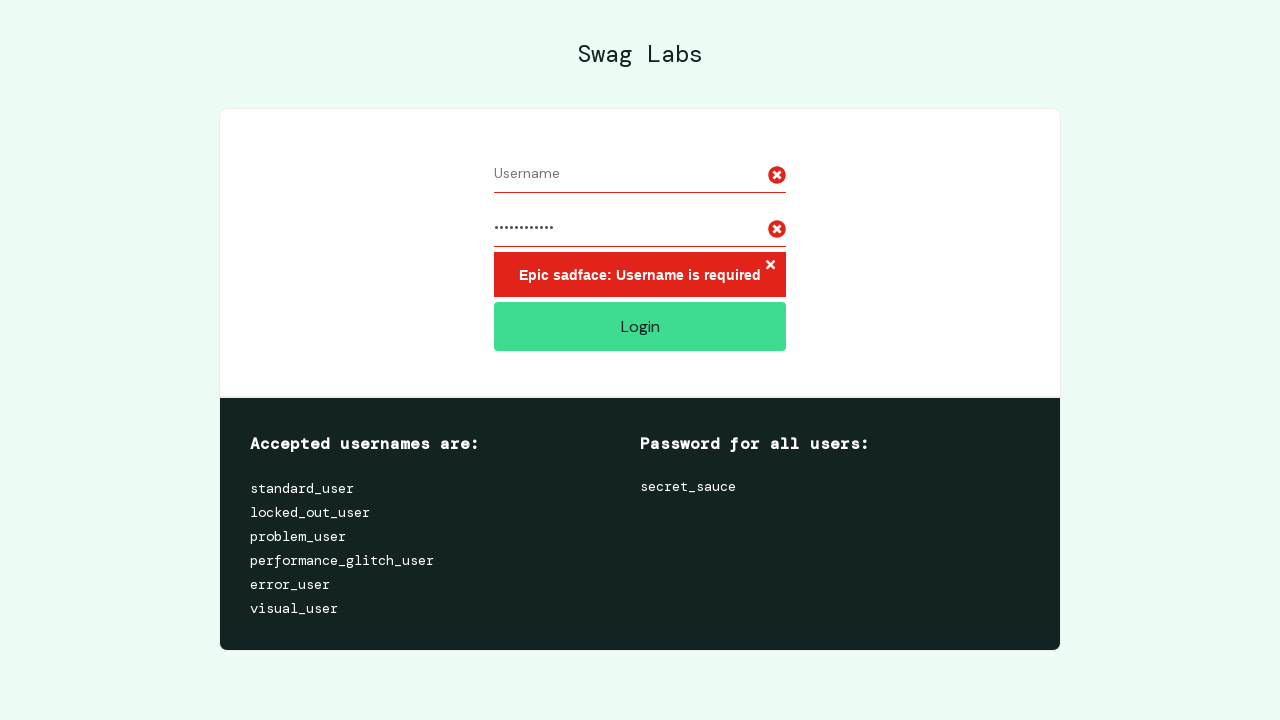

Error message appeared on screen confirming validation failed
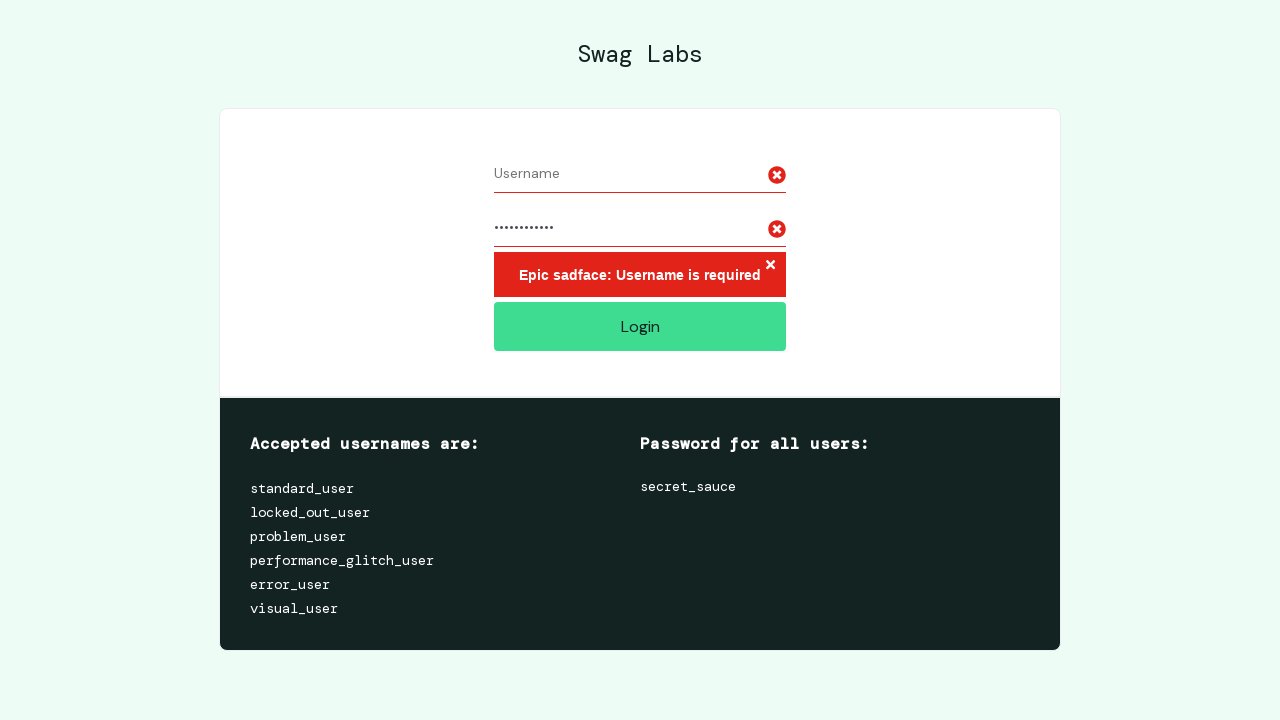

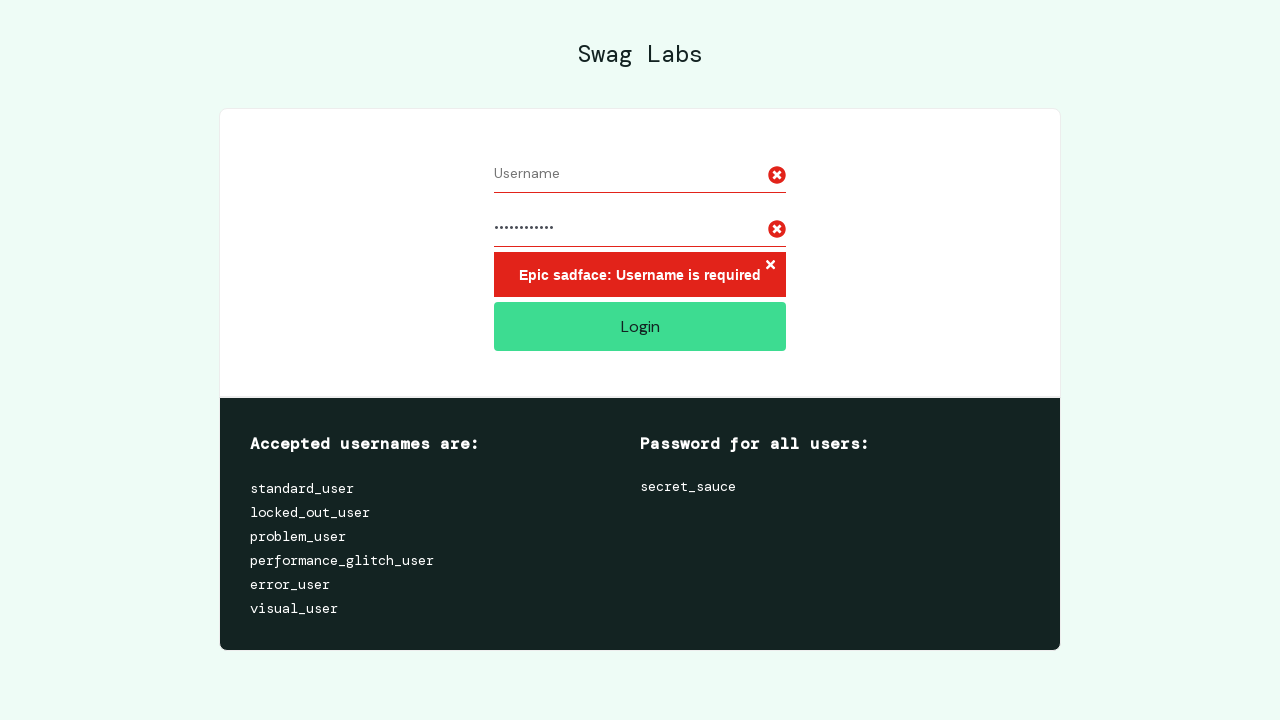